Tests a practice form by filling in personal details including first name, last name, selecting gender and experience level, entering a date, selecting profession, tools, and continent from dropdown.

Starting URL: https://www.techlistic.com/p/selenium-practice-form.html

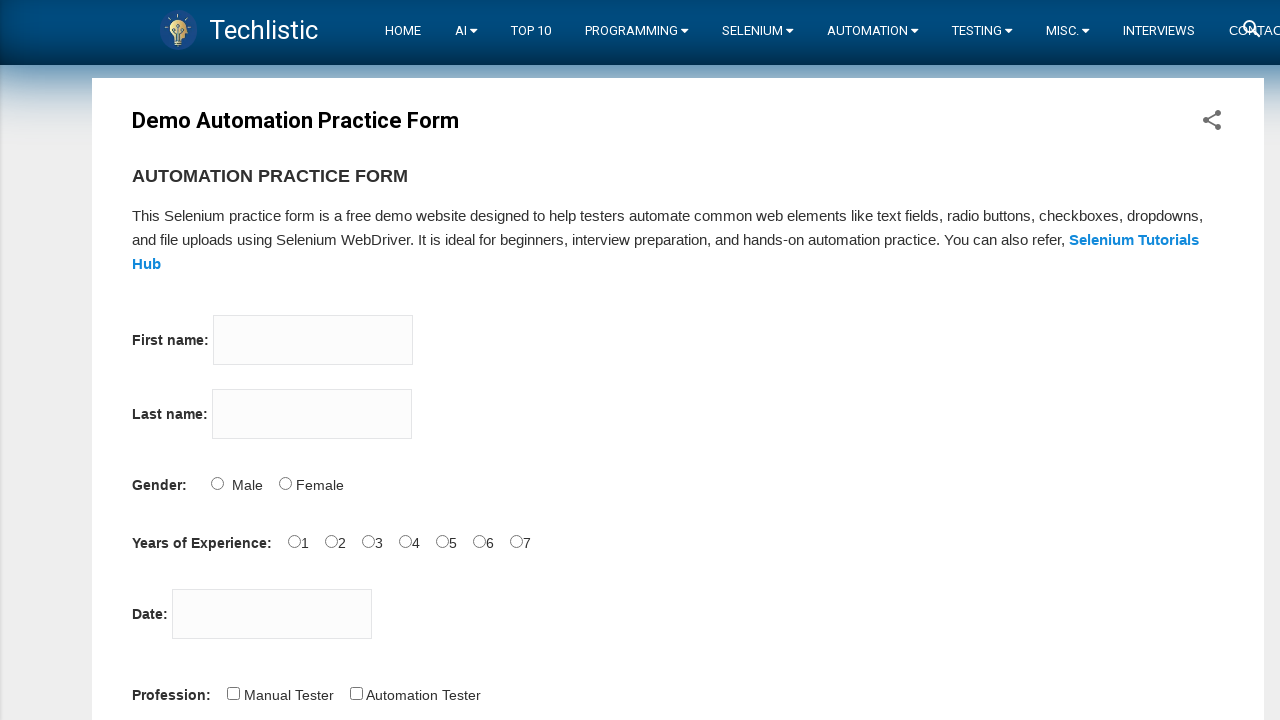

Filled first name field with 'Shreya' on input[name='firstname']
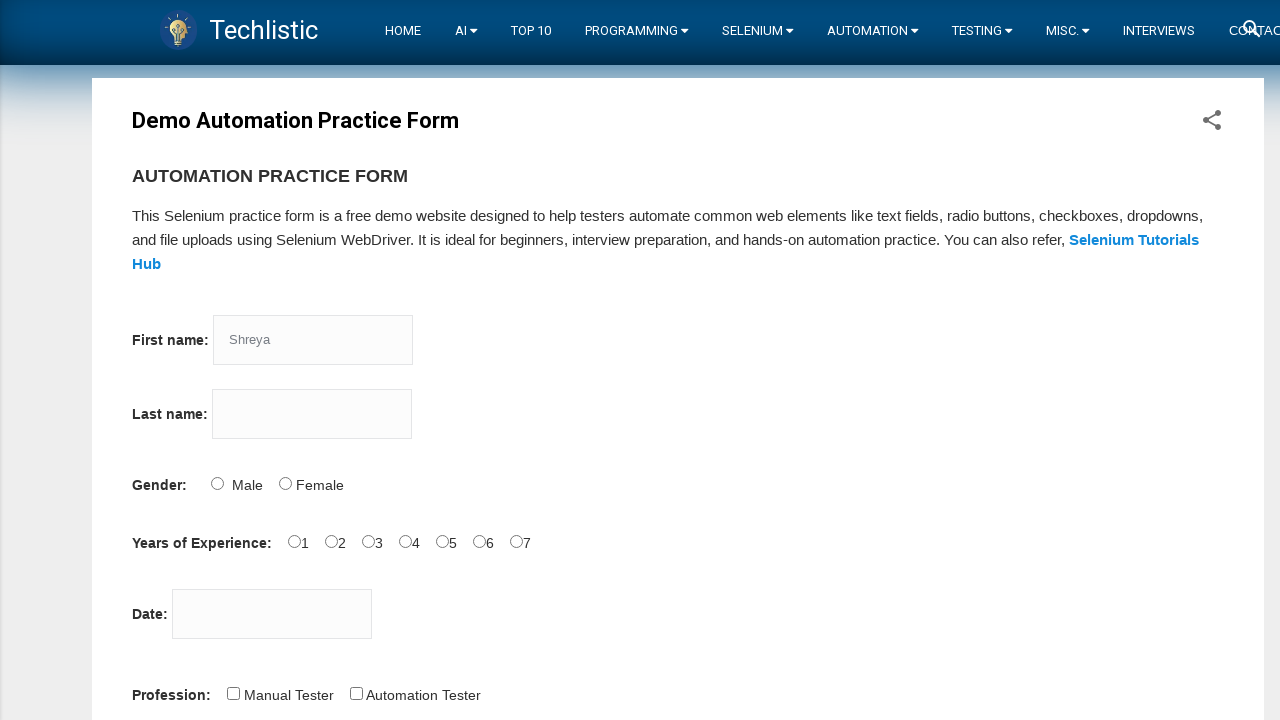

Filled last name field with 'Umbarkar' on input[name='lastname']
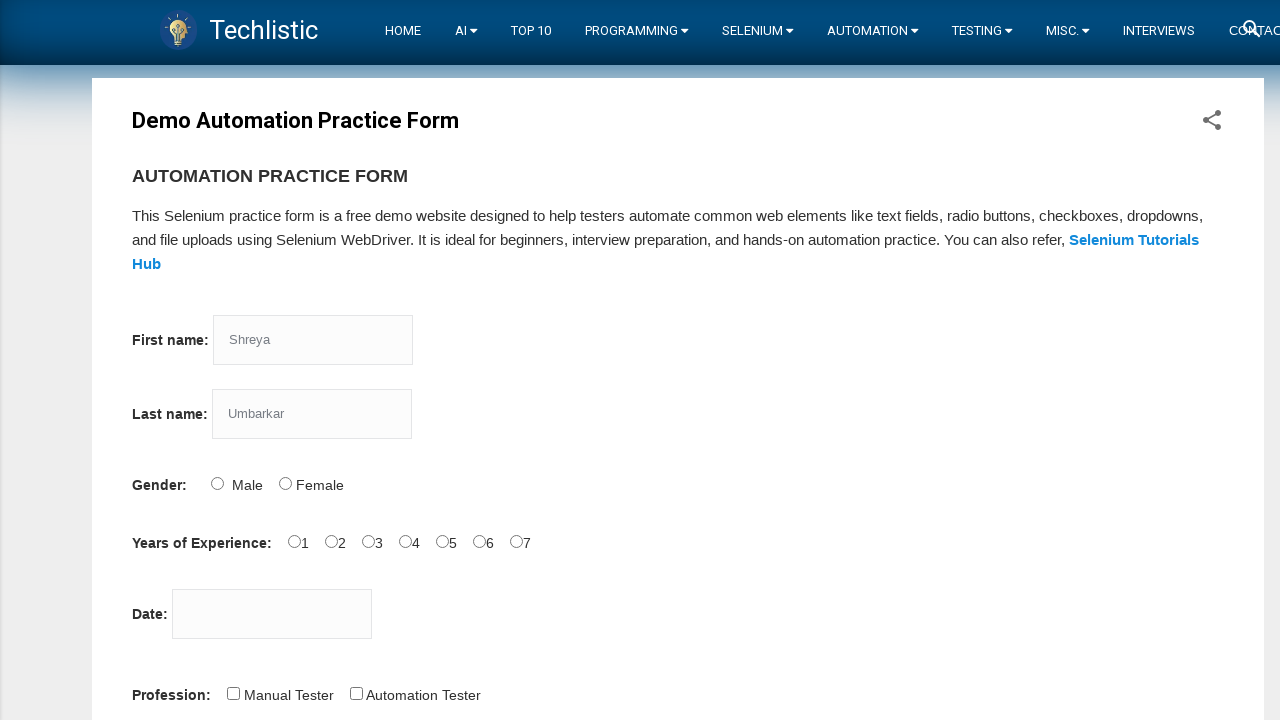

Selected Male gender option at (285, 483) on input#sex-1
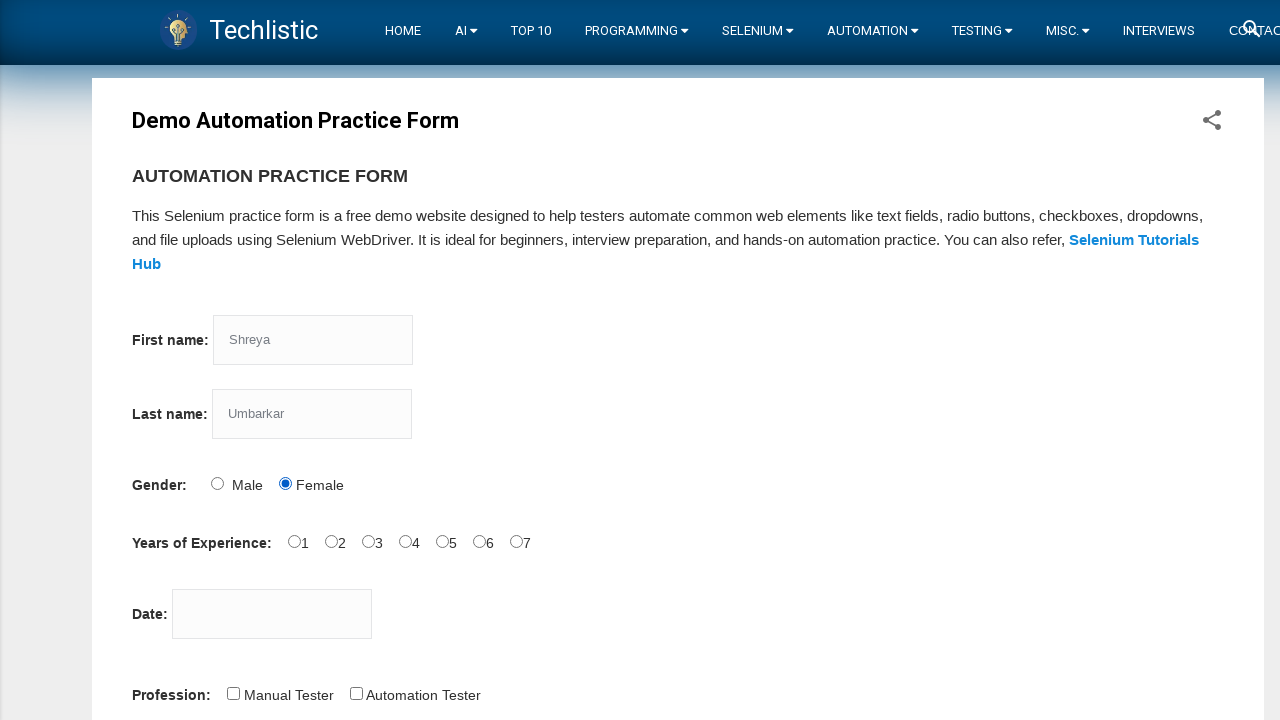

Selected 1 year experience level at (331, 541) on input#exp-1
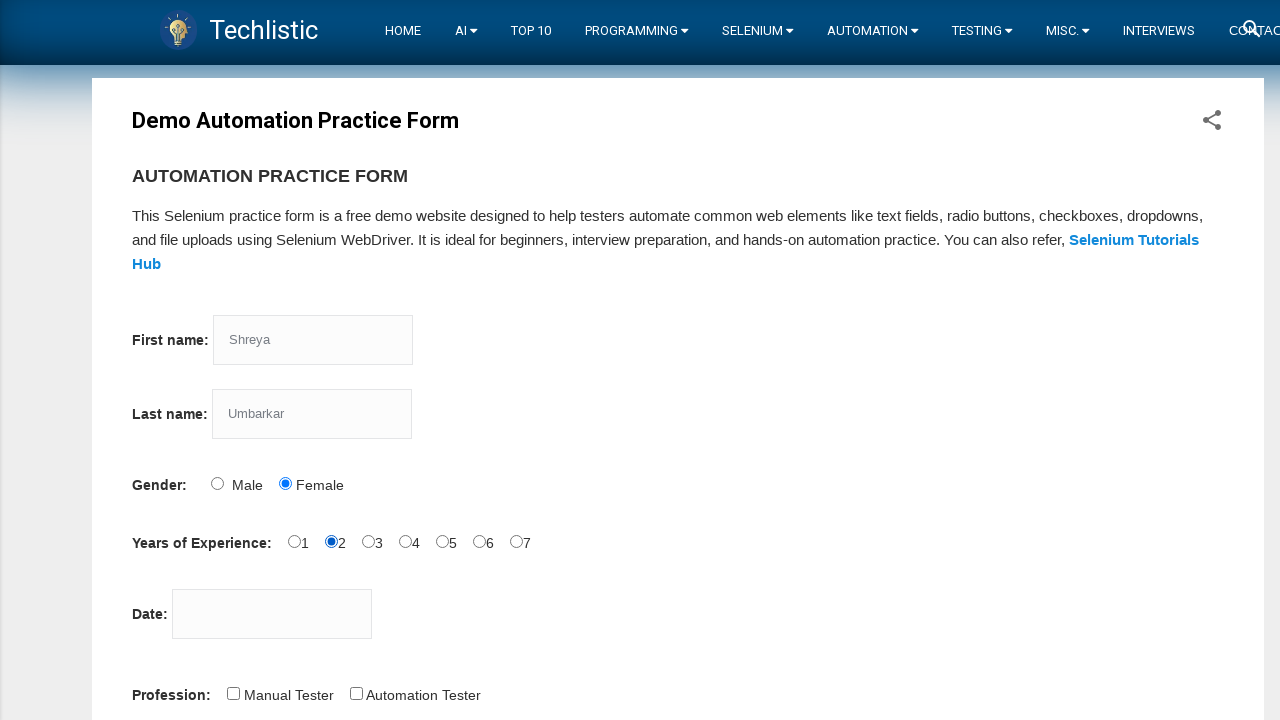

Filled date field with '21/05/2024' on input#datepicker
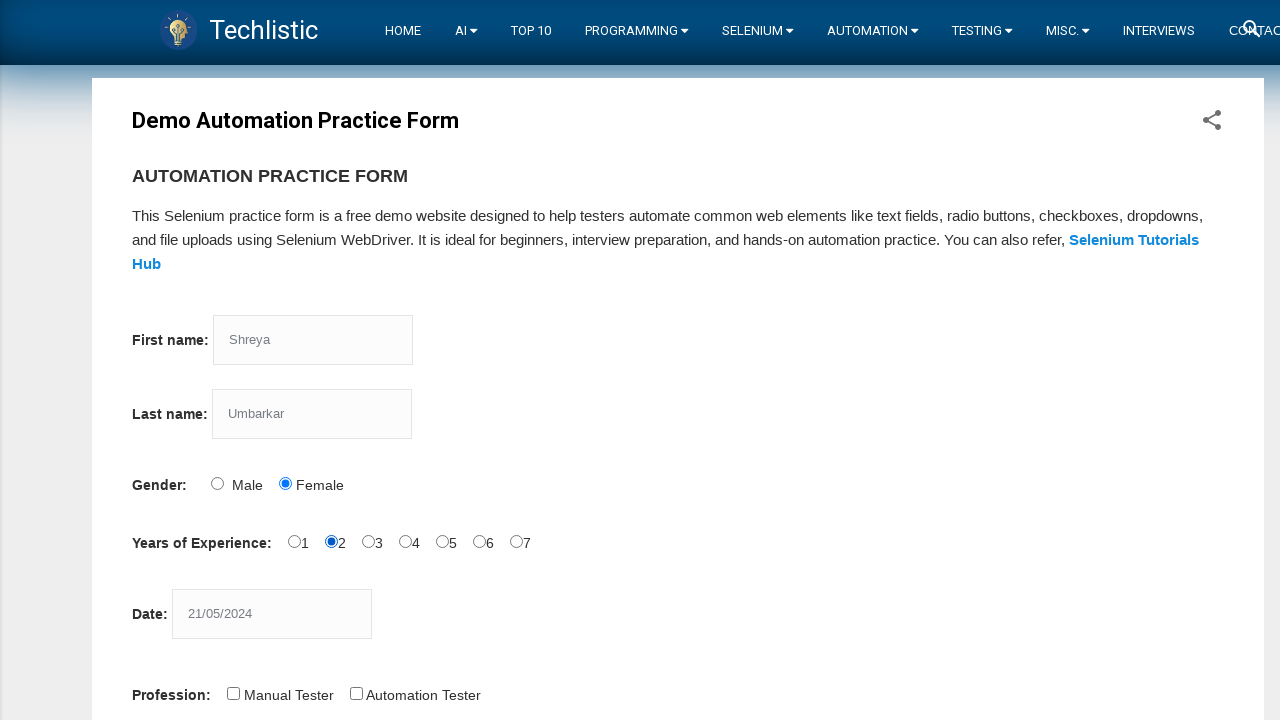

Selected Manual Tester profession at (356, 693) on input#profession-1
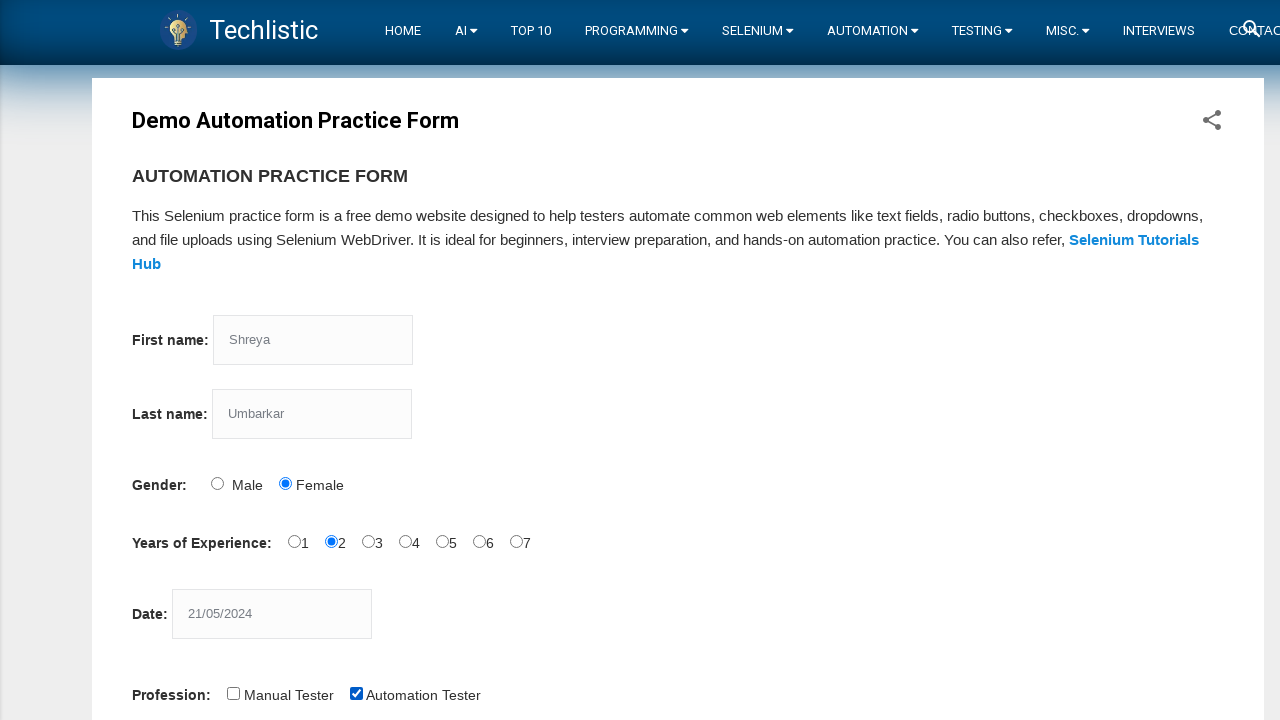

Selected Selenium IDE tool at (446, 360) on input#tool-2
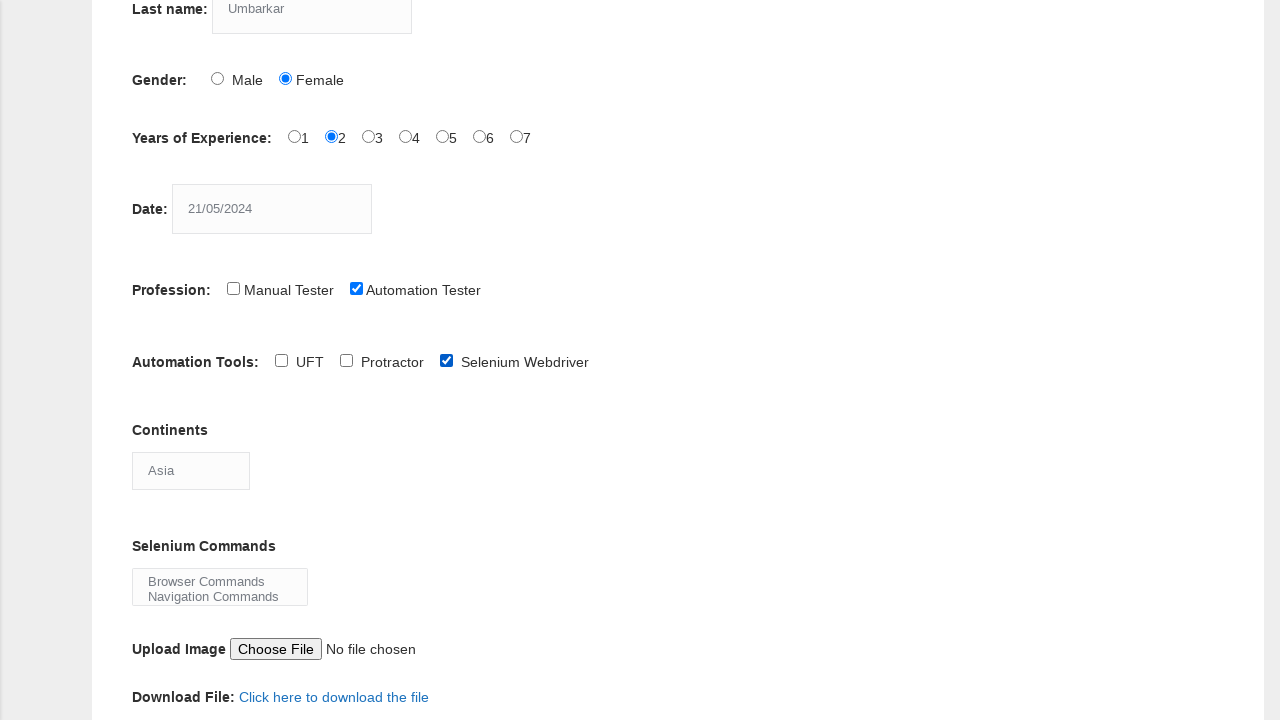

Selected Africa from continents dropdown on select#continents
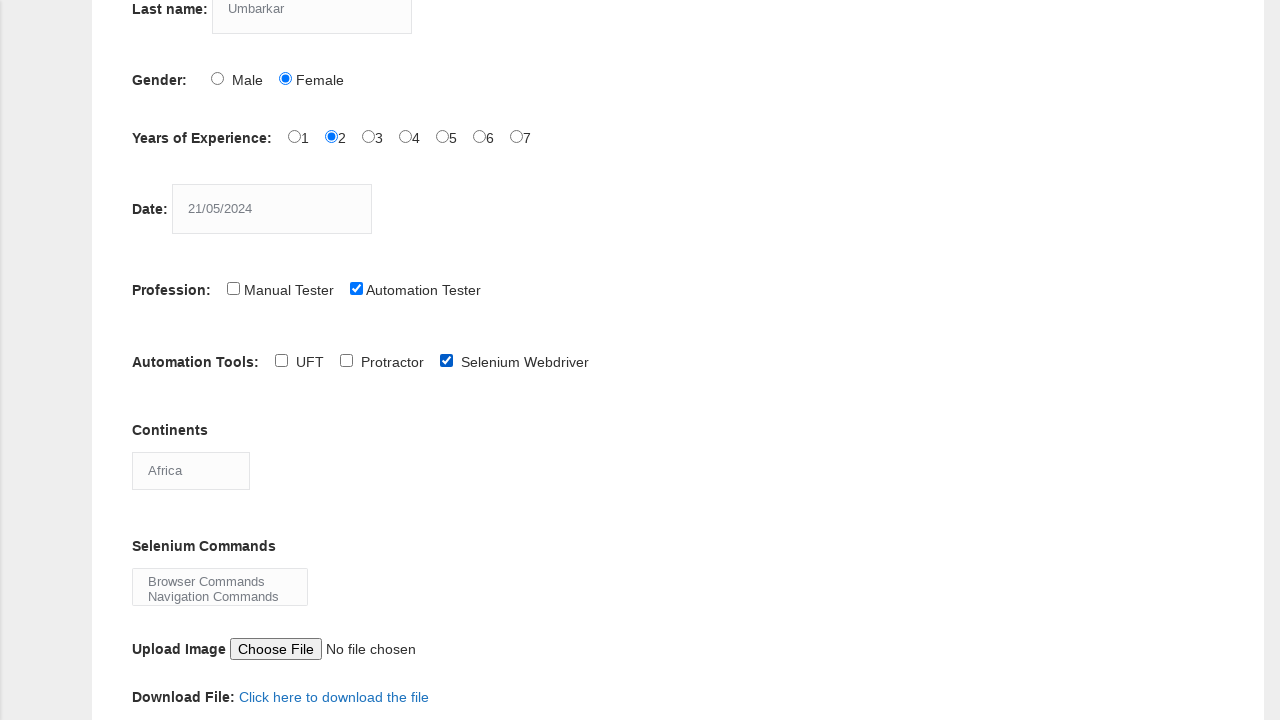

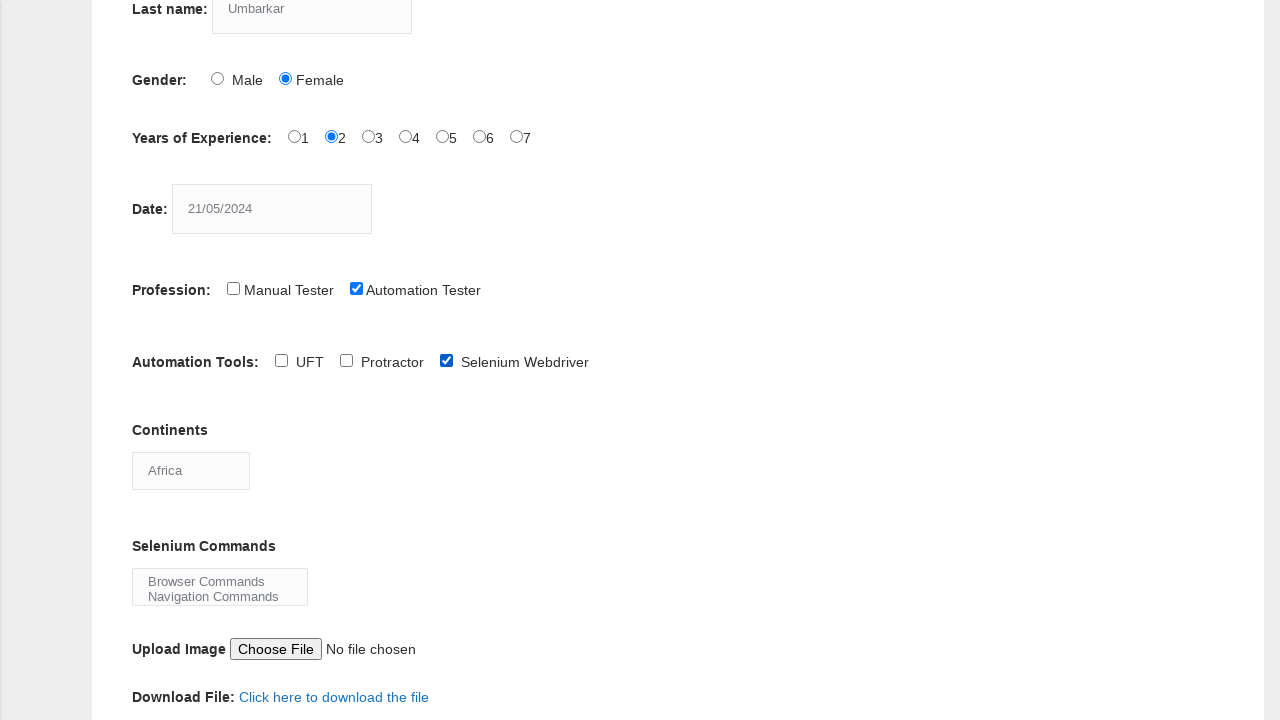